Tests dropdown selection functionality by selecting an option from a dropdown menu and verifying the selection

Starting URL: https://the-internet.herokuapp.com/dropdown

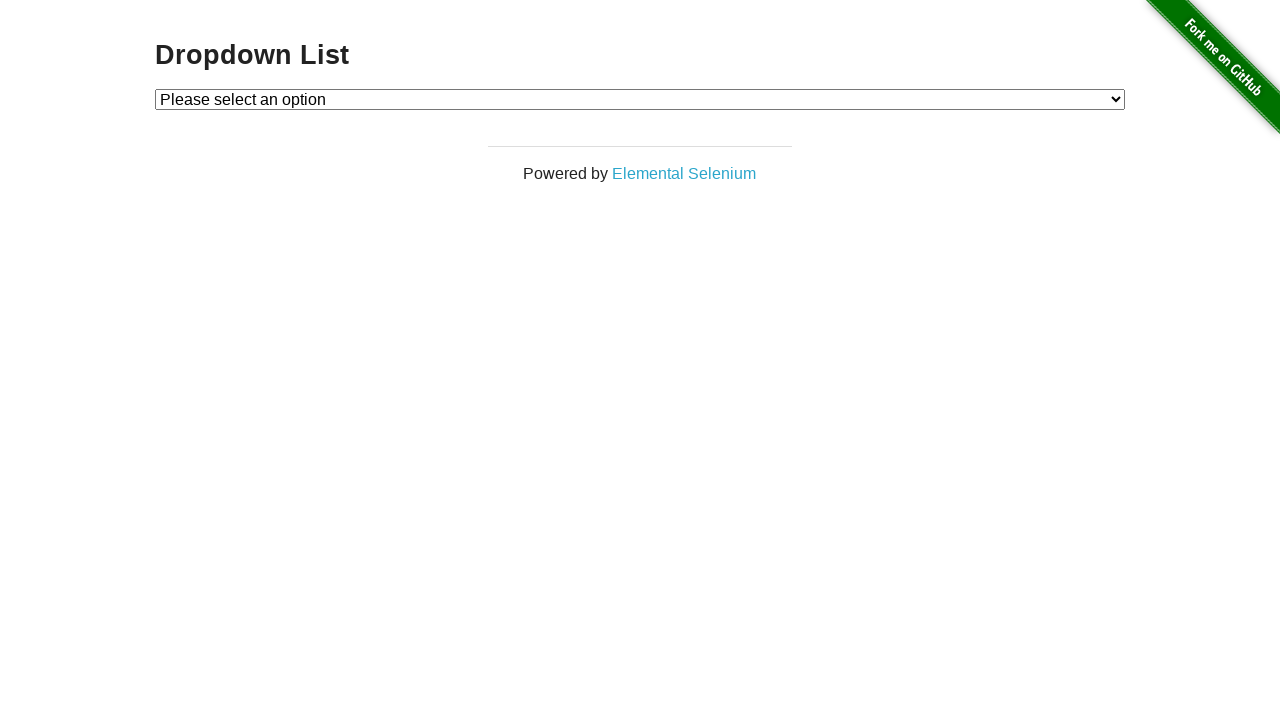

Dropdown menu loaded and became visible
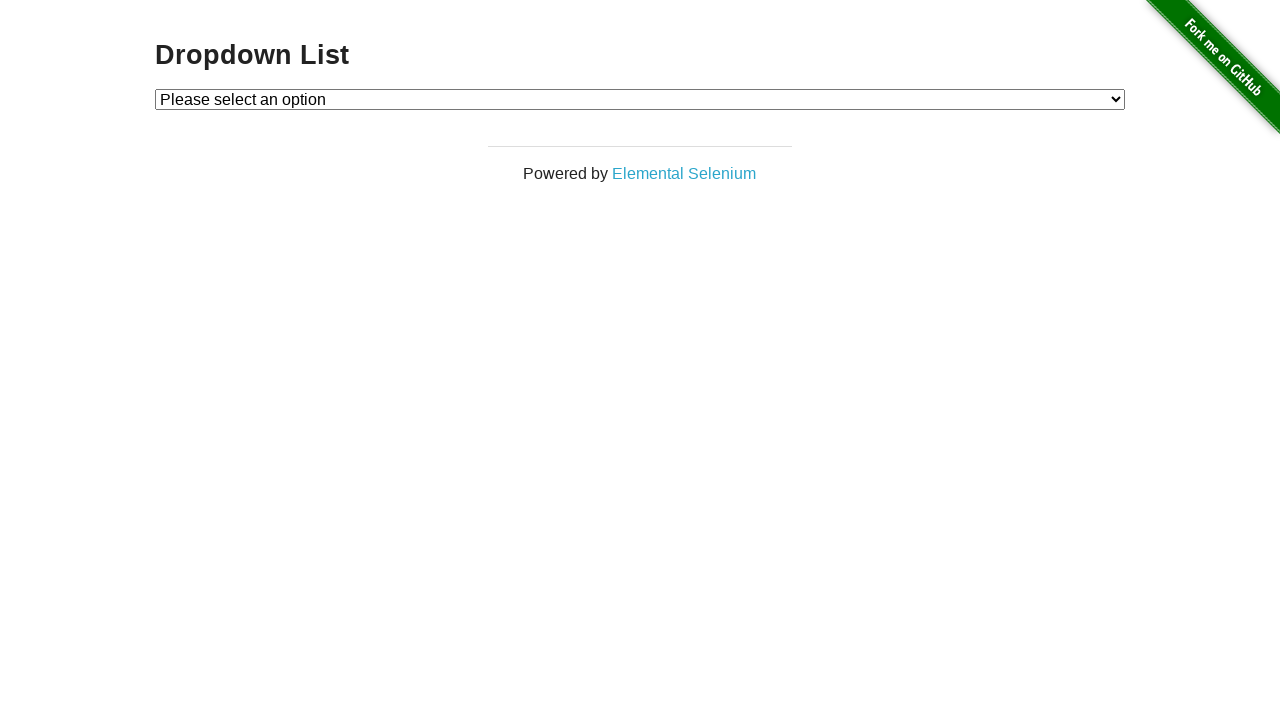

Selected option with value '2' from dropdown menu on #dropdown
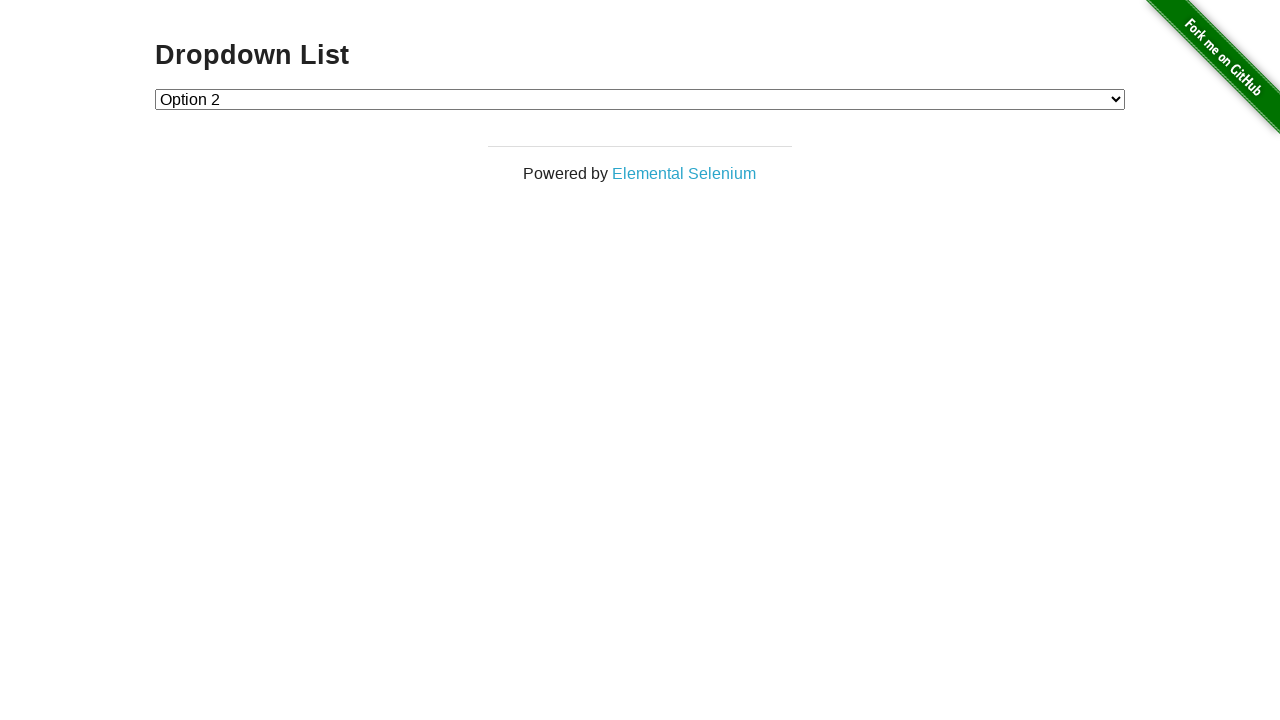

Retrieved selected dropdown value
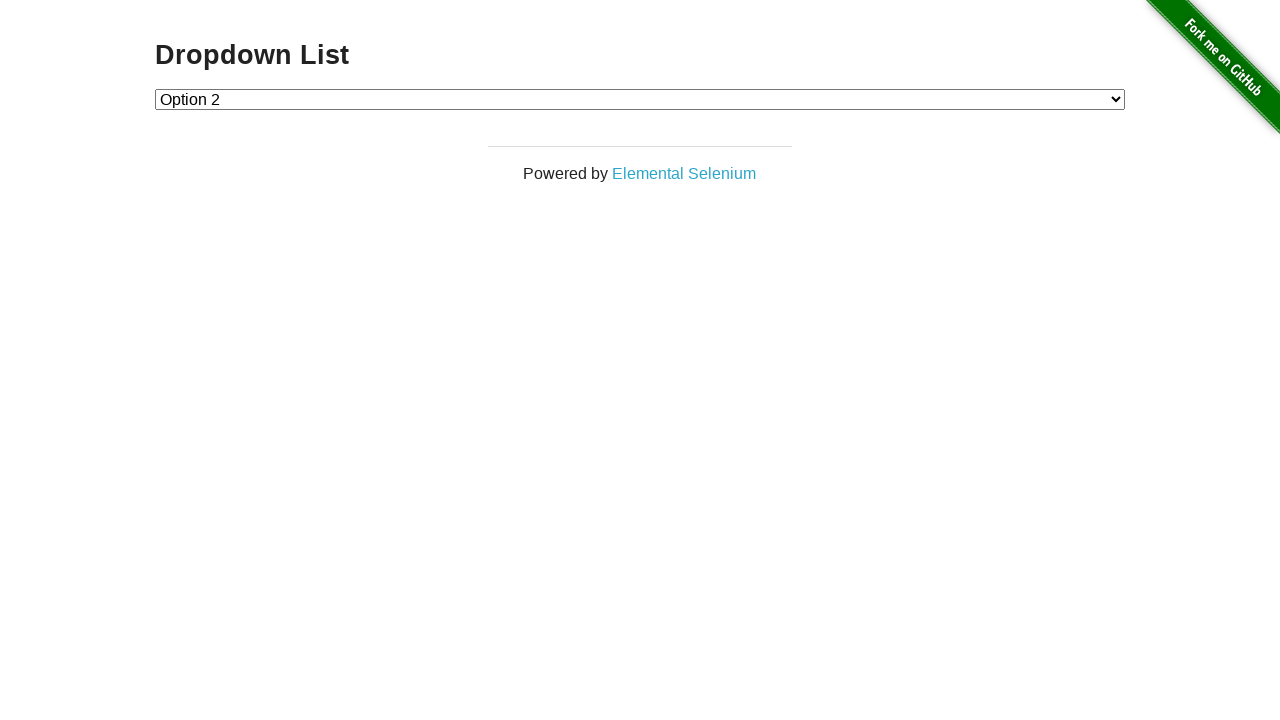

Verified that dropdown selection matches expected value '2'
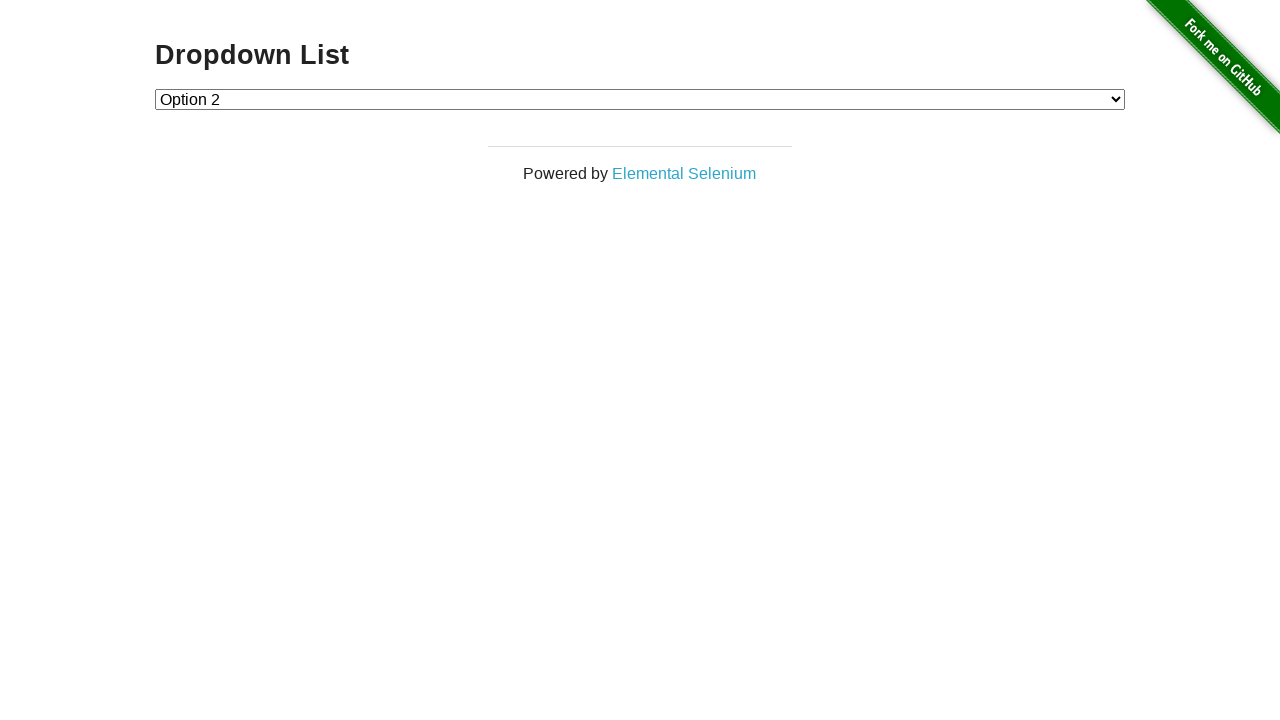

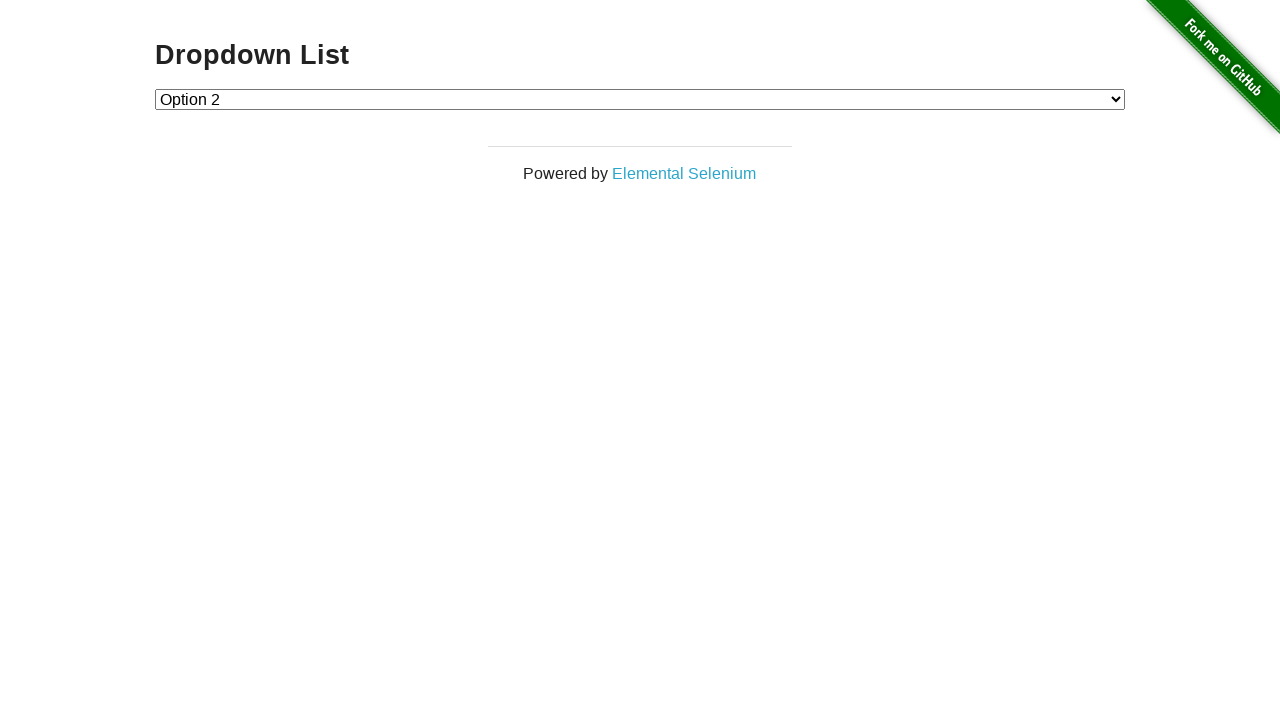